Tests the concatenation functionality of a calculator by selecting Prototype build, entering two string values, selecting Concatenate operation, and verifying the result

Starting URL: https://testsheepnz.github.io/BasicCalculator.html

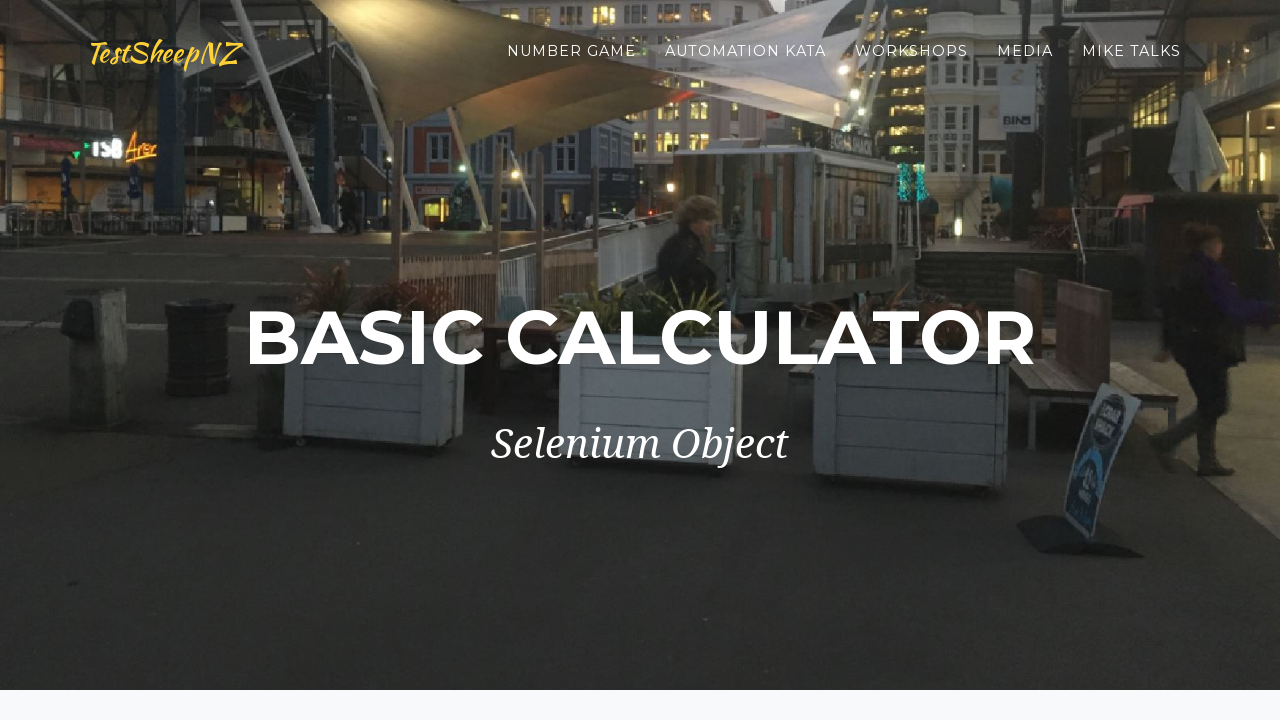

Scrolled to bottom of page
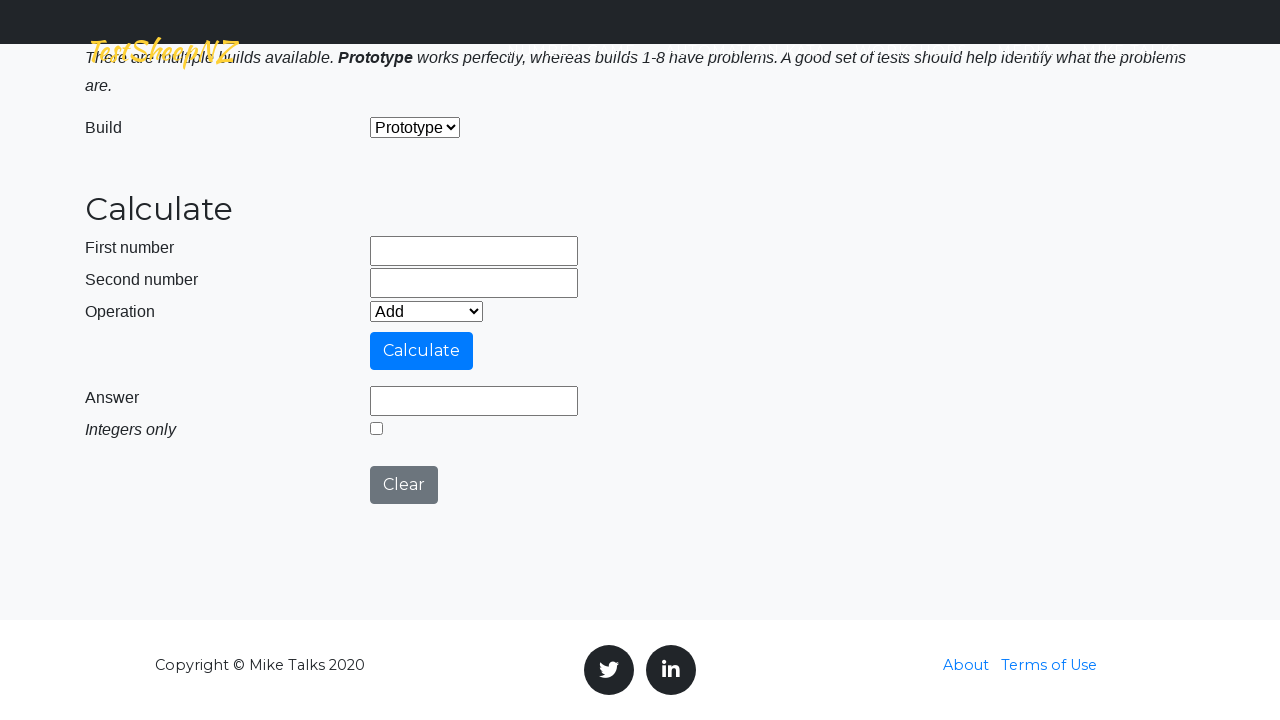

Selected 'Prototype' build from dropdown on #selectBuild
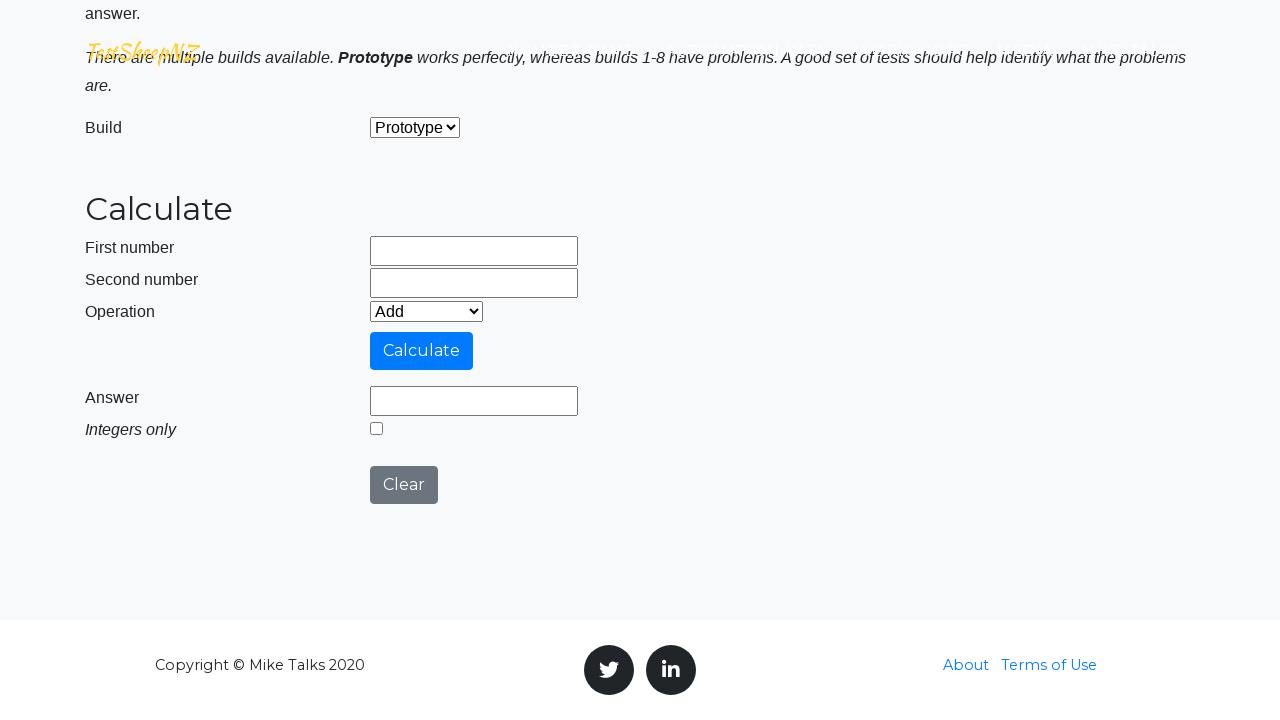

Entered 'gs' in first field on #number1Field
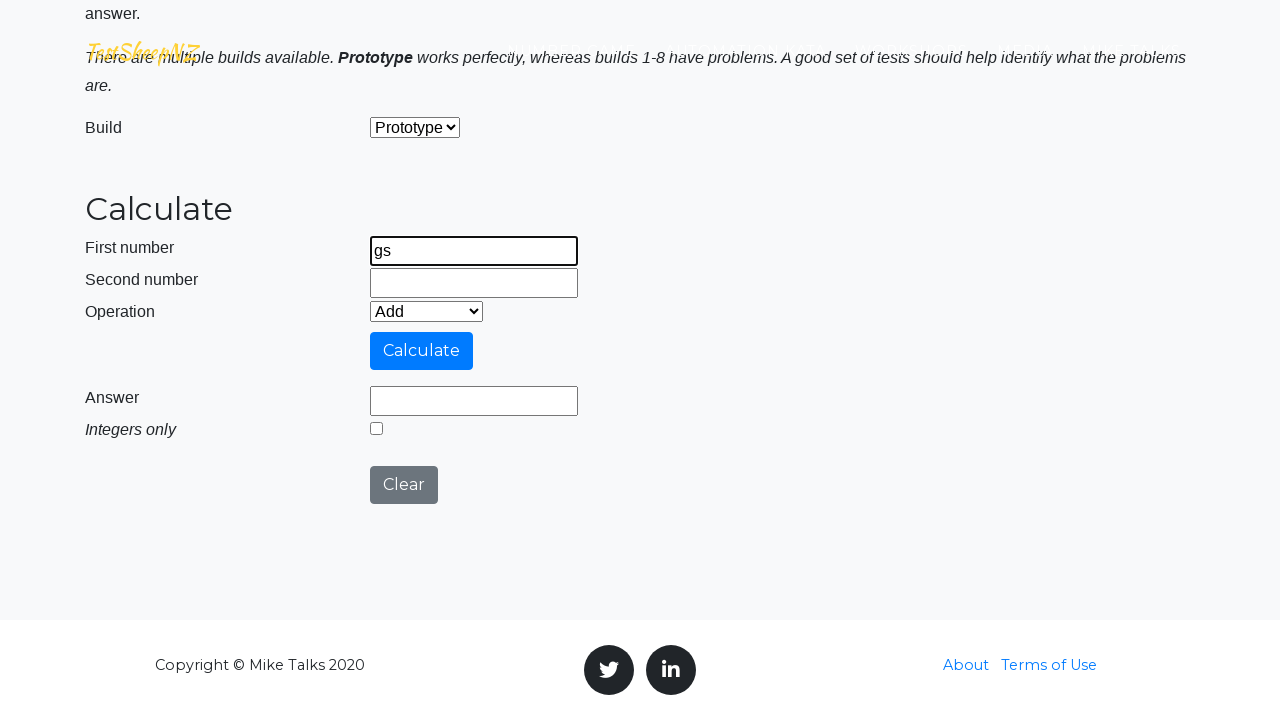

Entered 'bu' in second field on #number2Field
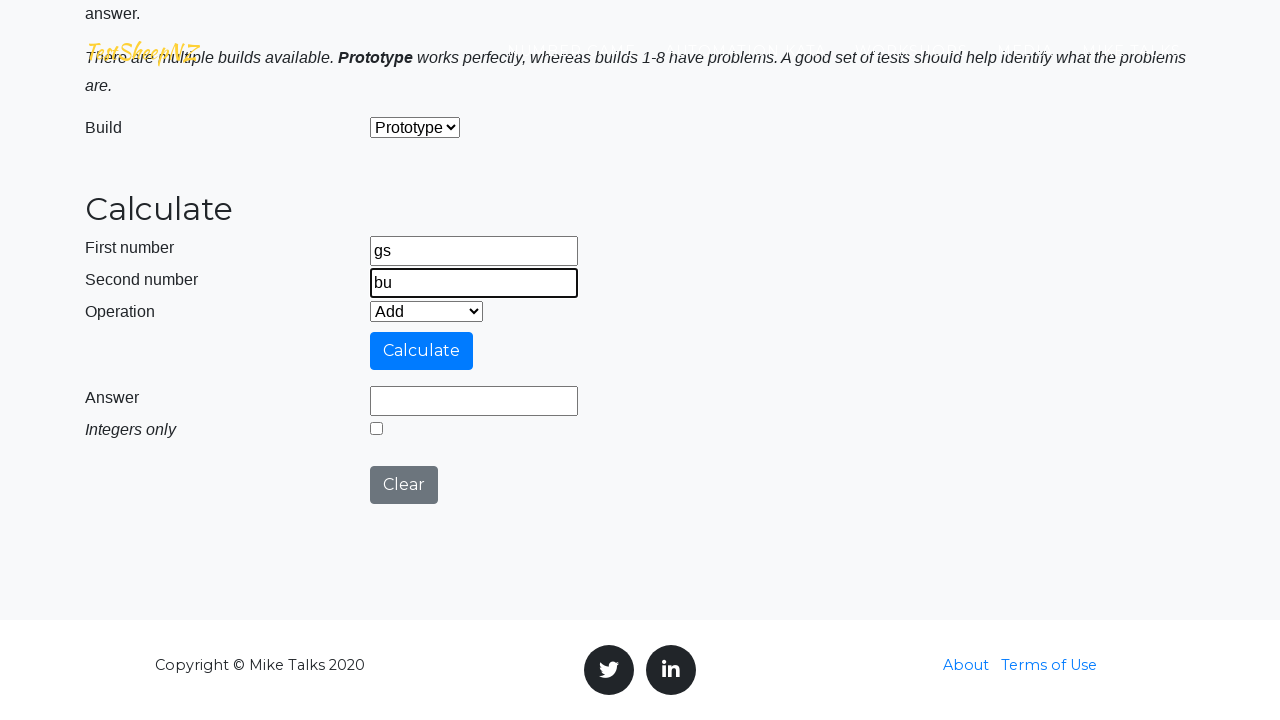

Selected 'Concatenate' operation from dropdown on #selectOperationDropdown
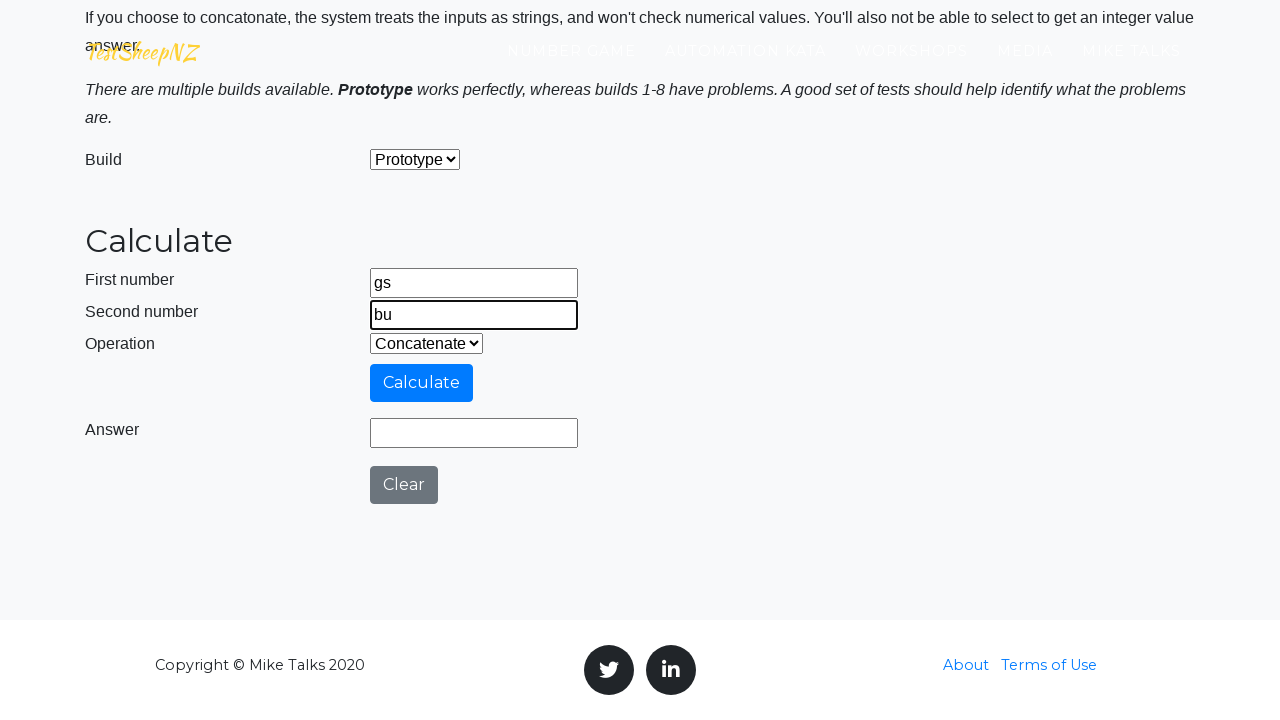

Clicked calculate button at (422, 383) on #calculateButton
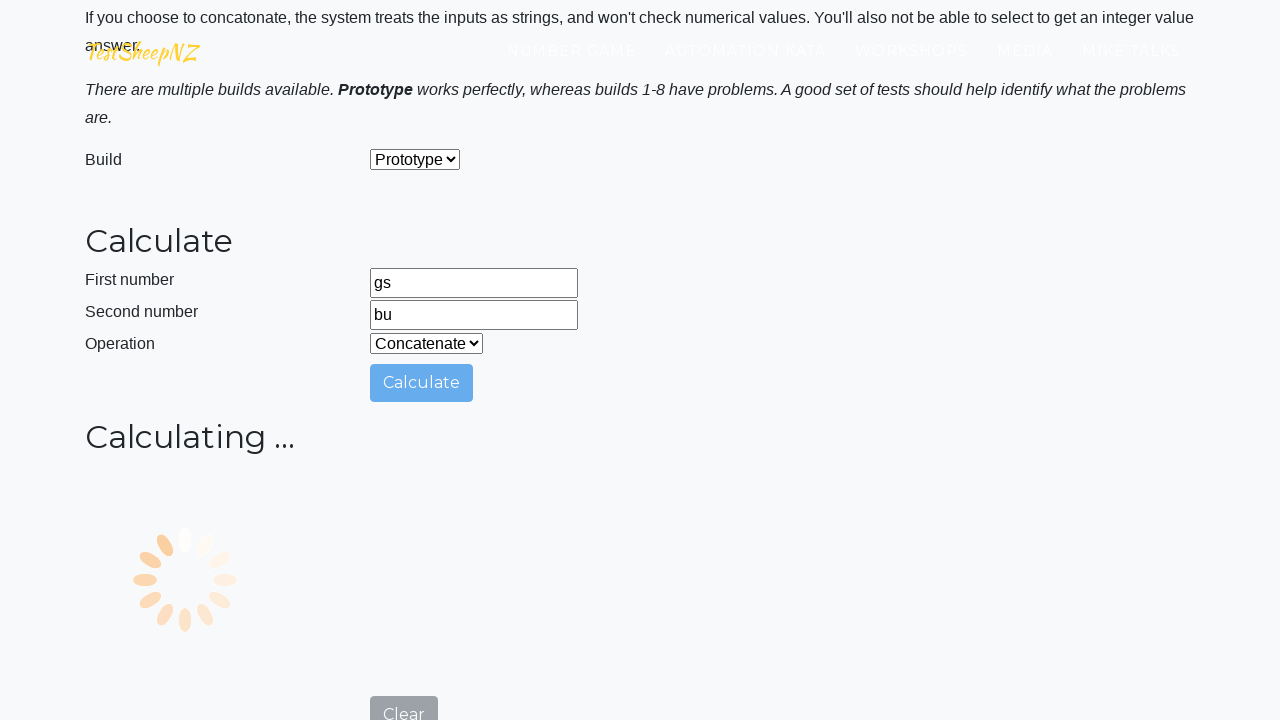

Retrieved answer field value
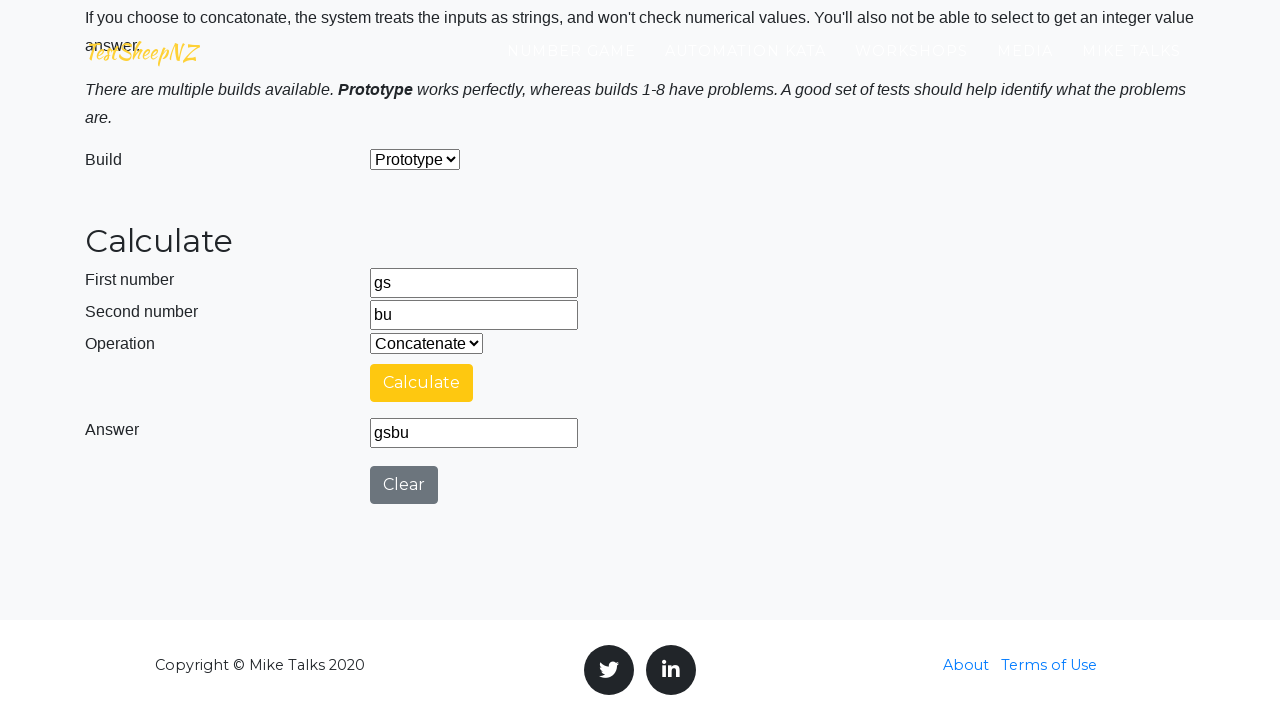

Verified concatenation result is 'gsbu'
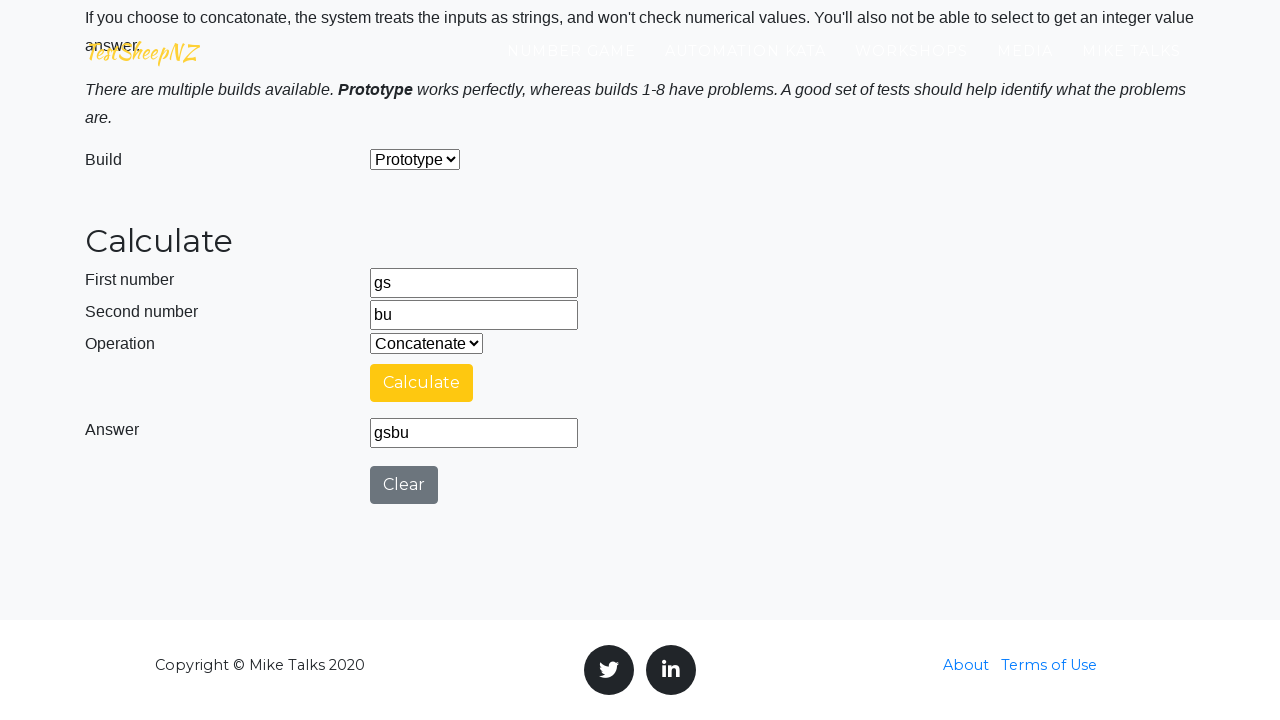

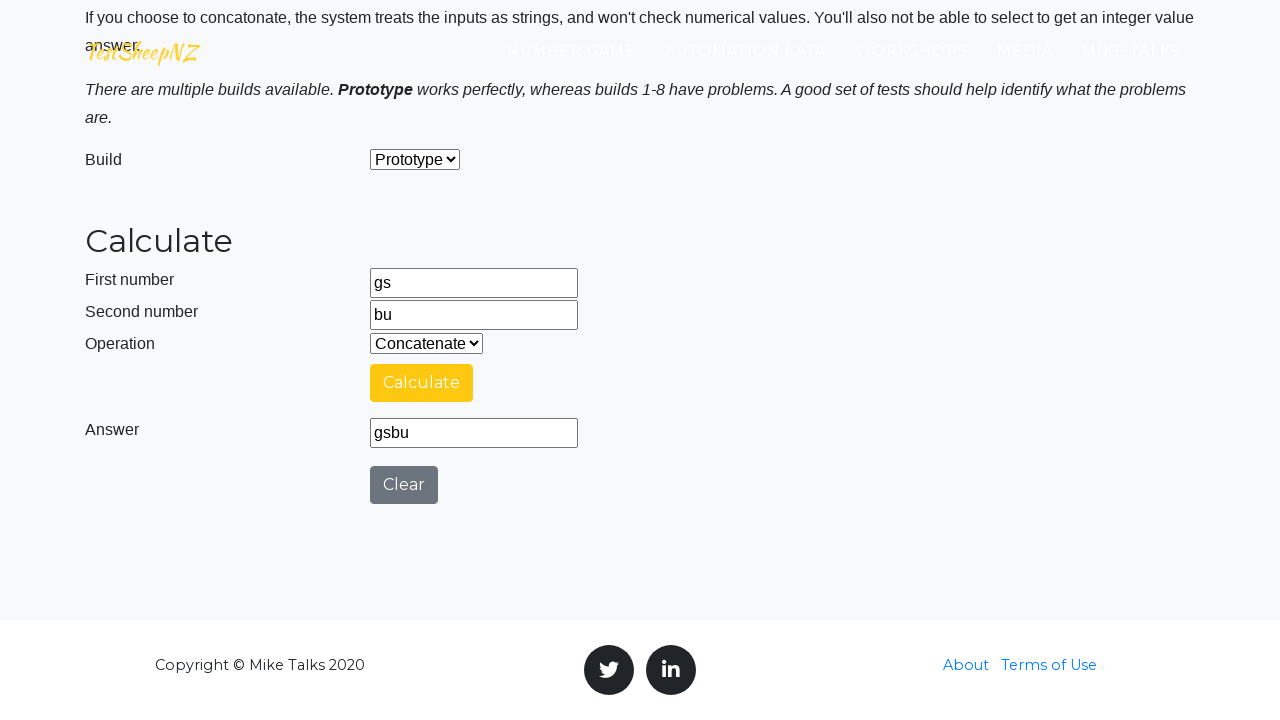